Tests dropdown selection functionality on DemoQA site by selecting NCR from State and City dropdown

Starting URL: https://demoqa.com/automation-practice-form

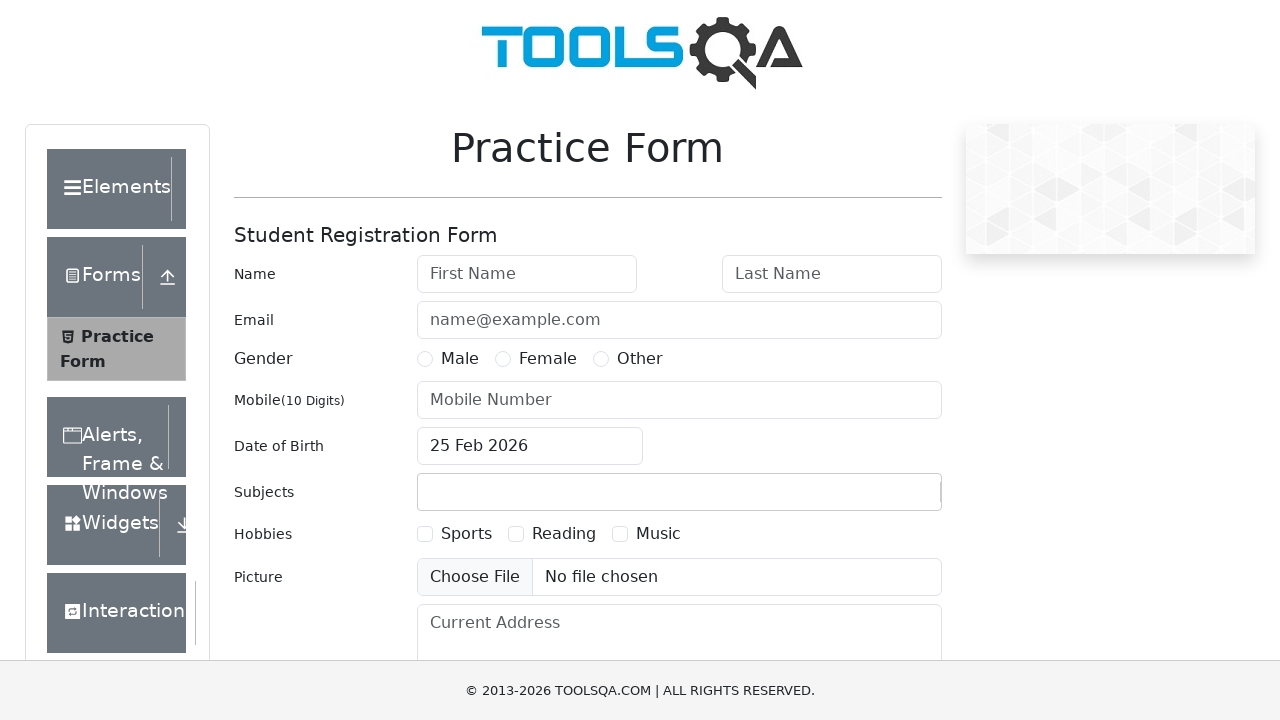

Scrolled to the middle of the page to reveal dropdown area
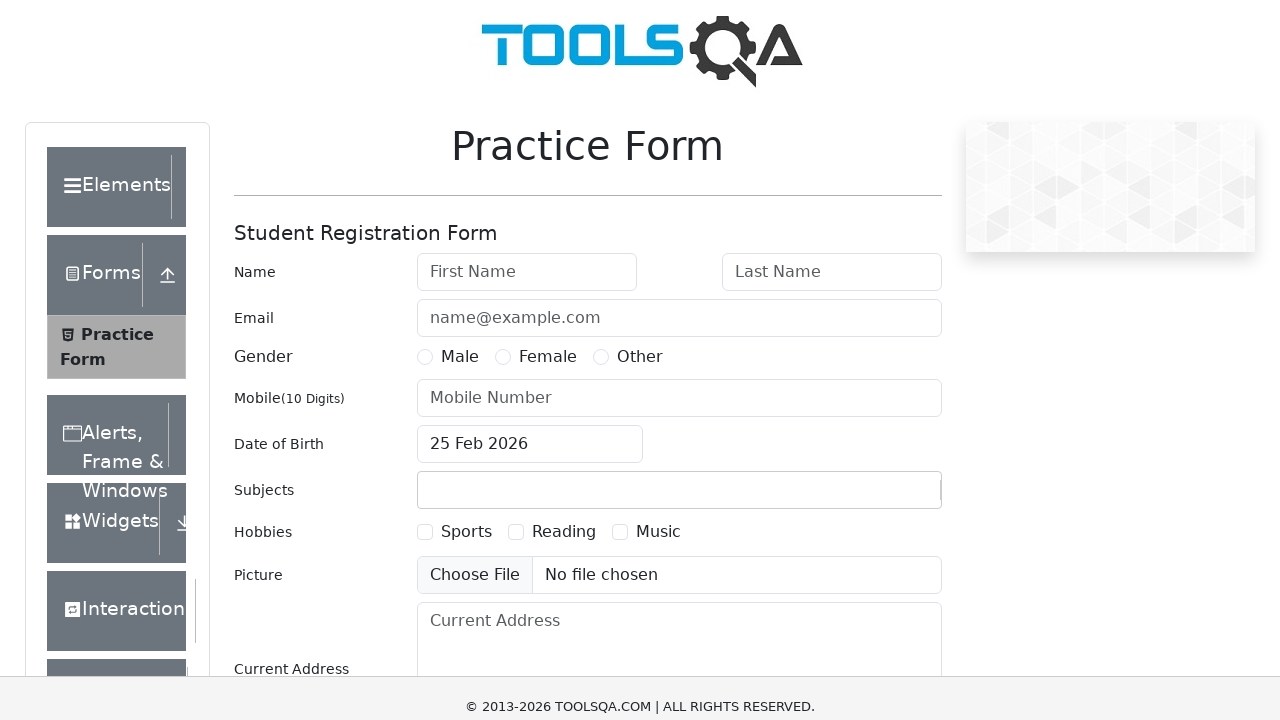

Clicked on State and City dropdown at (527, 437) on #state
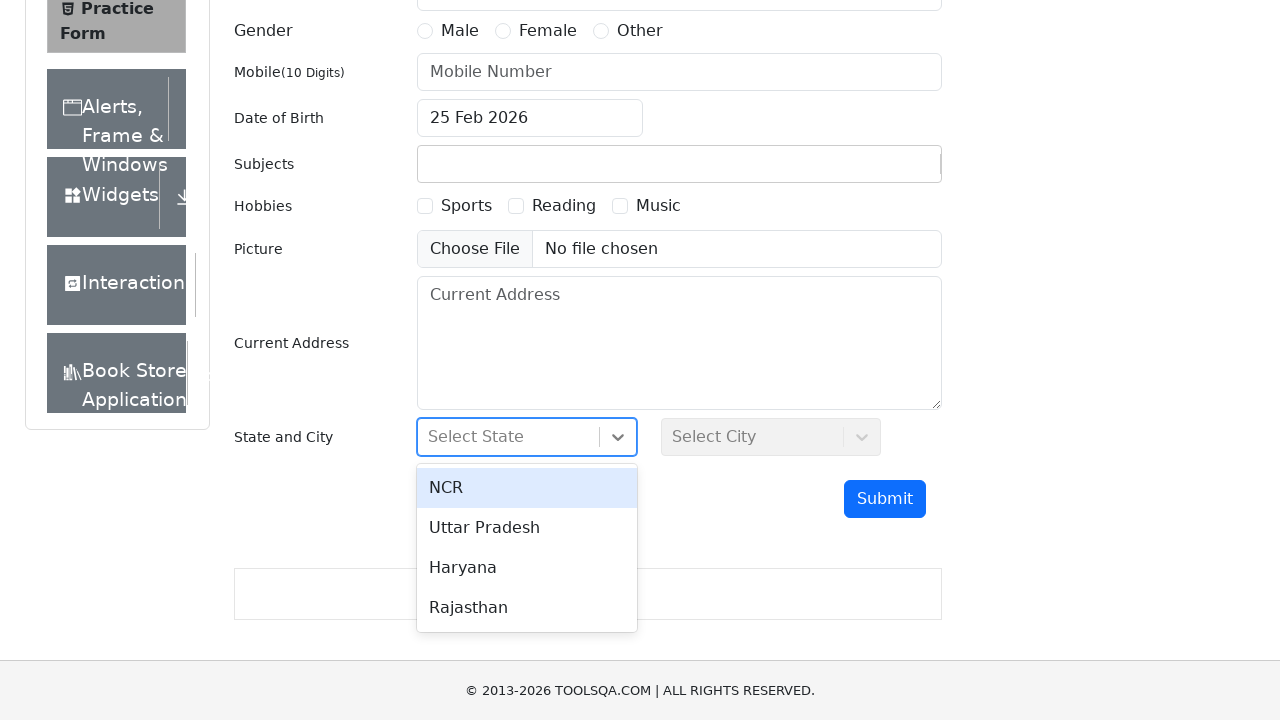

Selected NCR option from dropdown at (527, 488) on div:text('NCR')
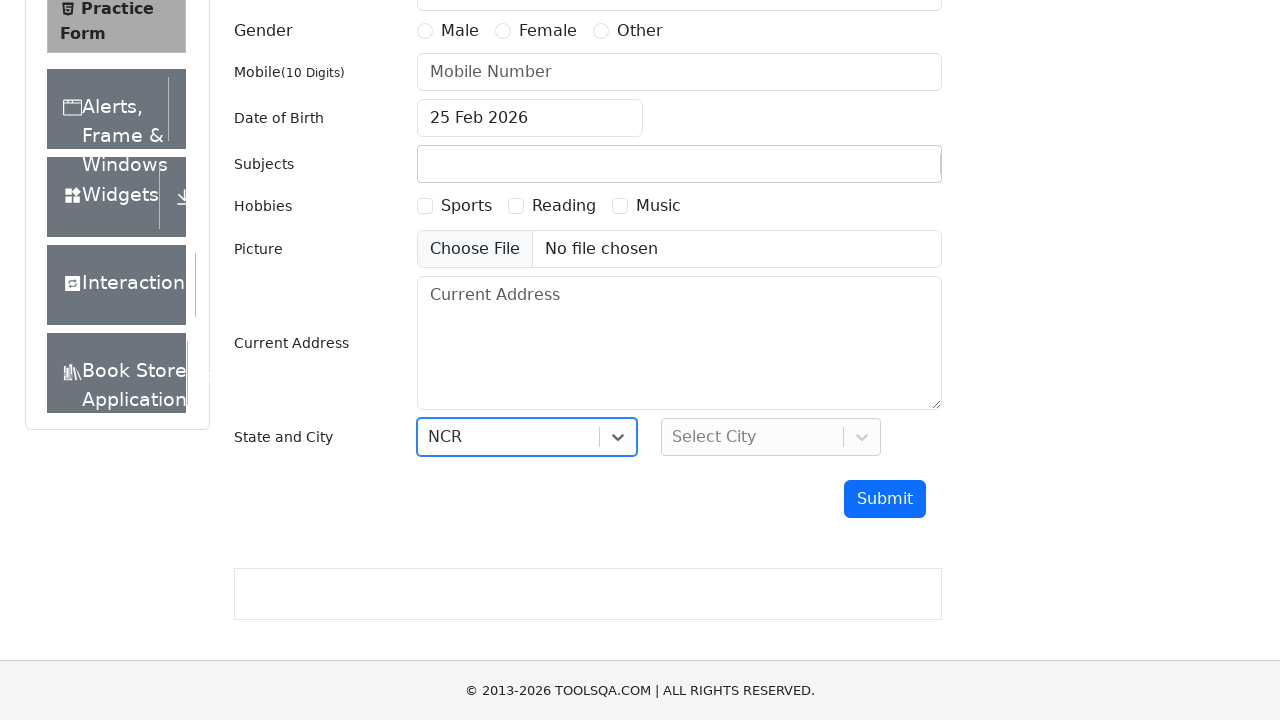

Retrieved selected dropdown value to verify NCR selection
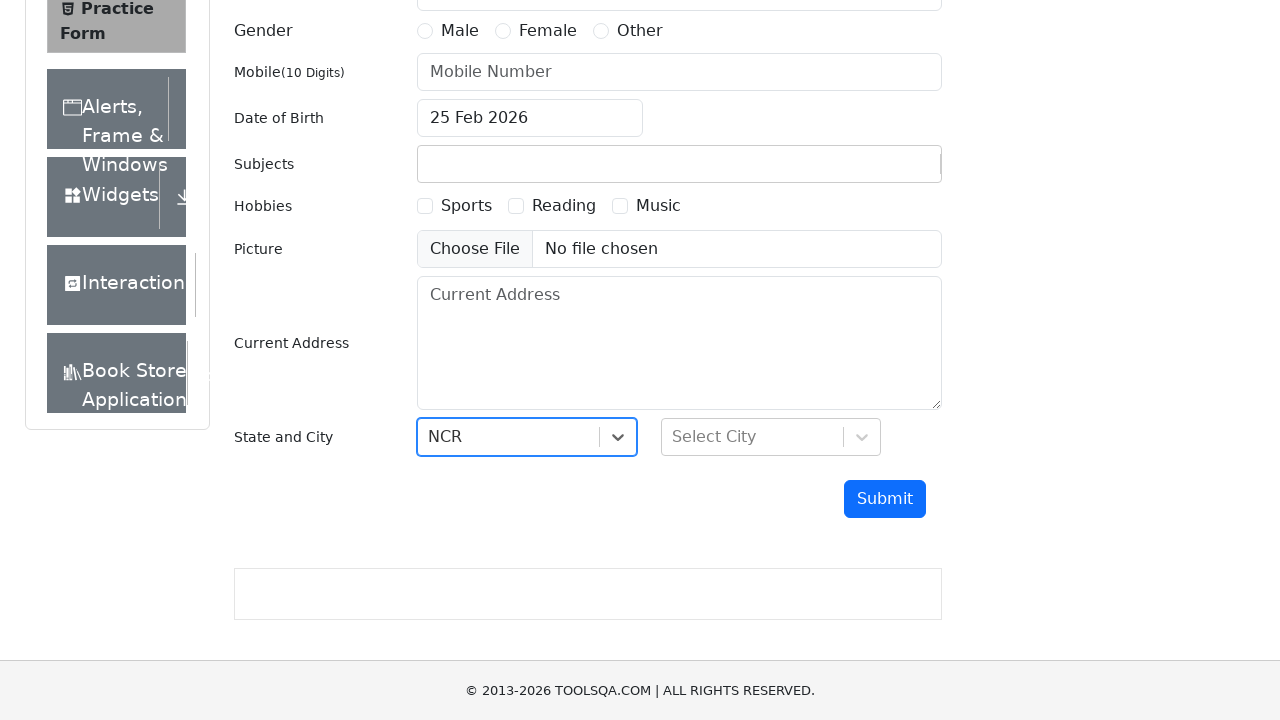

Verified that NCR is successfully selected in the dropdown
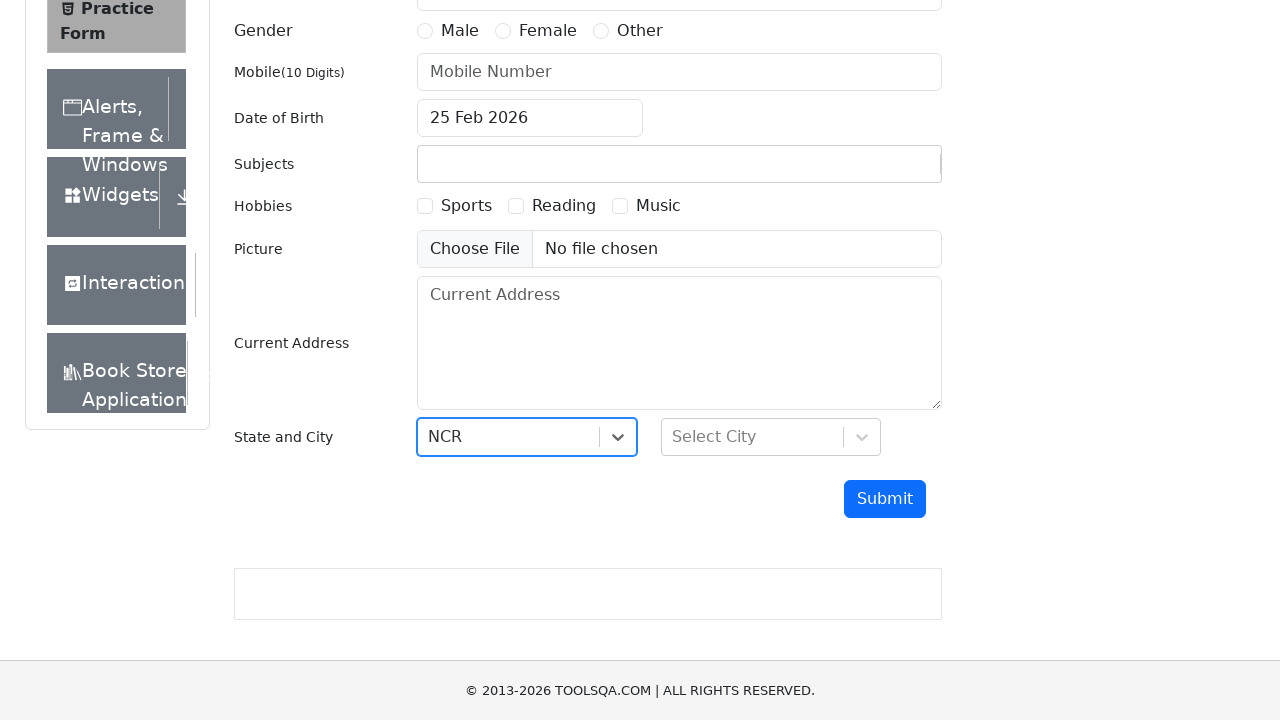

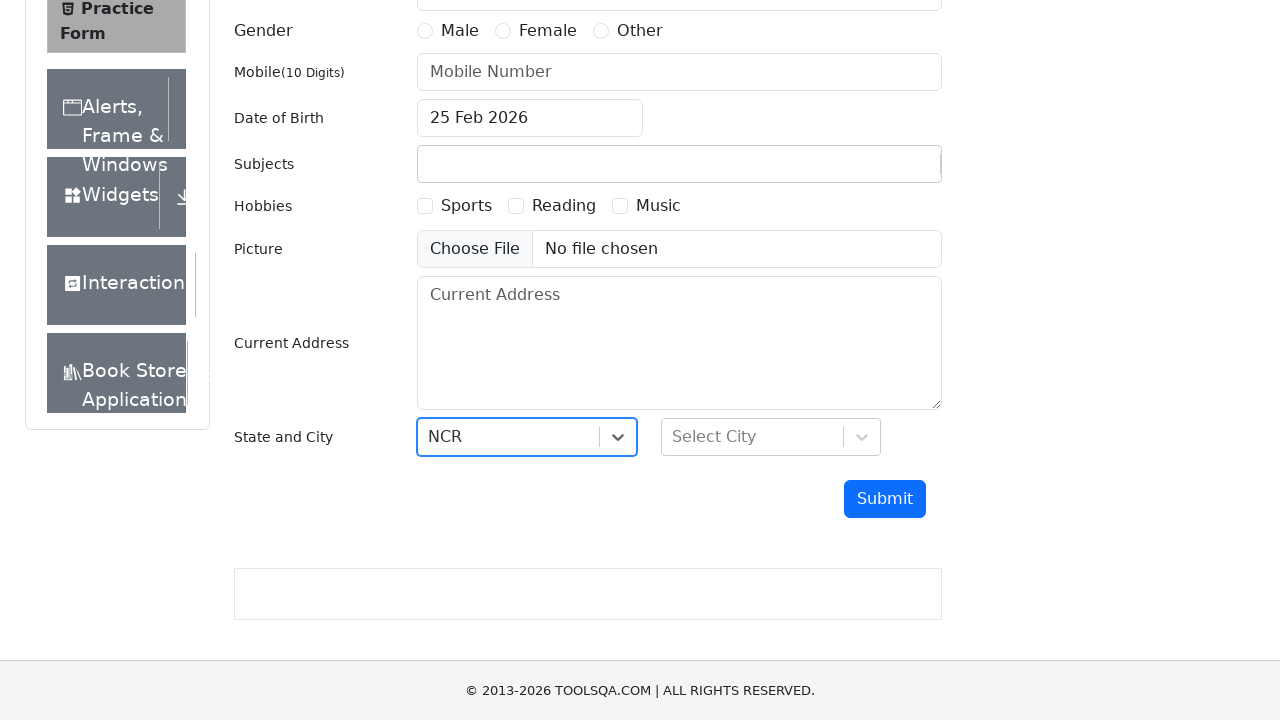